Tests a JavaScript info alert by clicking a button, verifying the alert text, and accepting it

Starting URL: http://the-internet.herokuapp.com/javascript_alerts

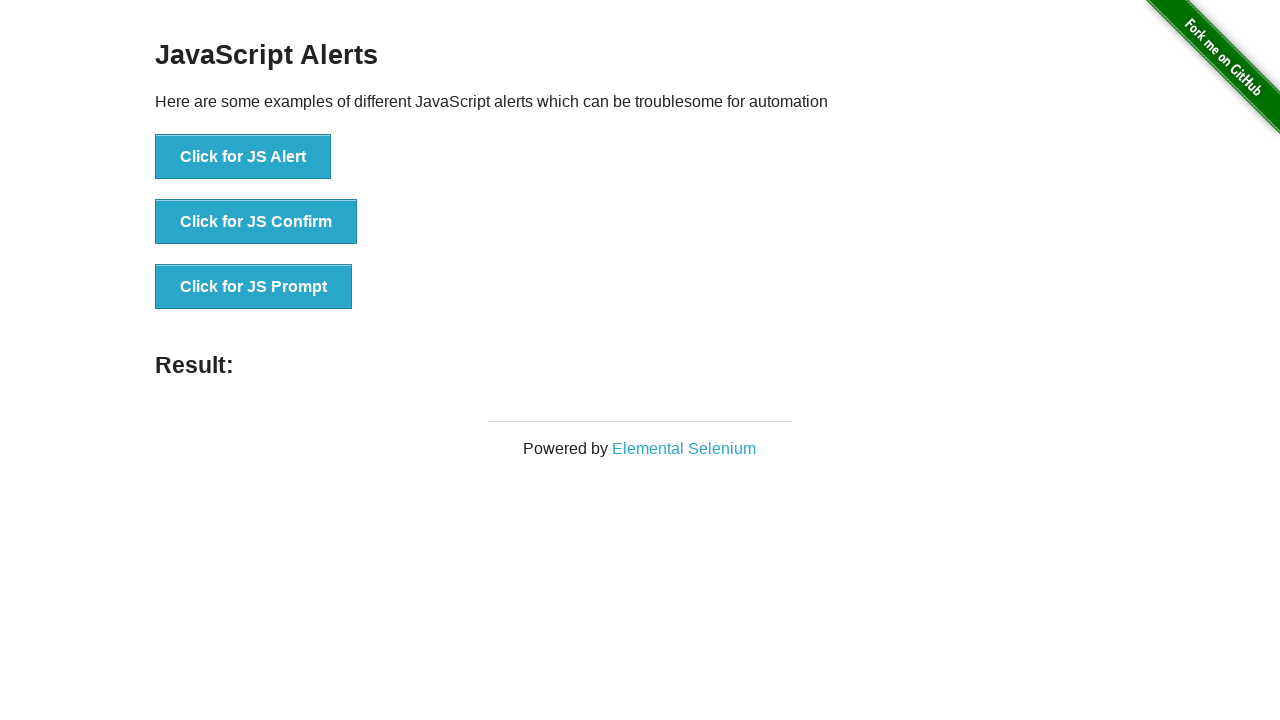

Clicked JS Alert button to trigger info alert at (243, 157) on button[onclick='jsAlert()']
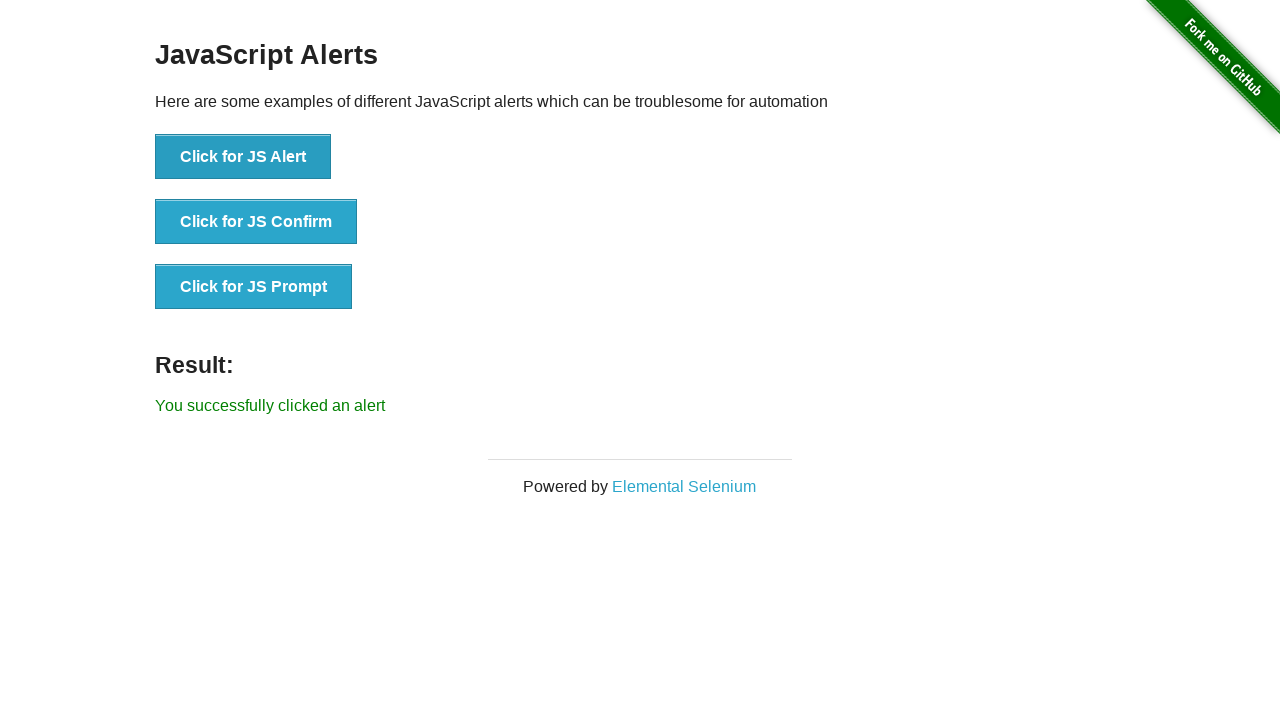

Set up dialog handler to accept alerts
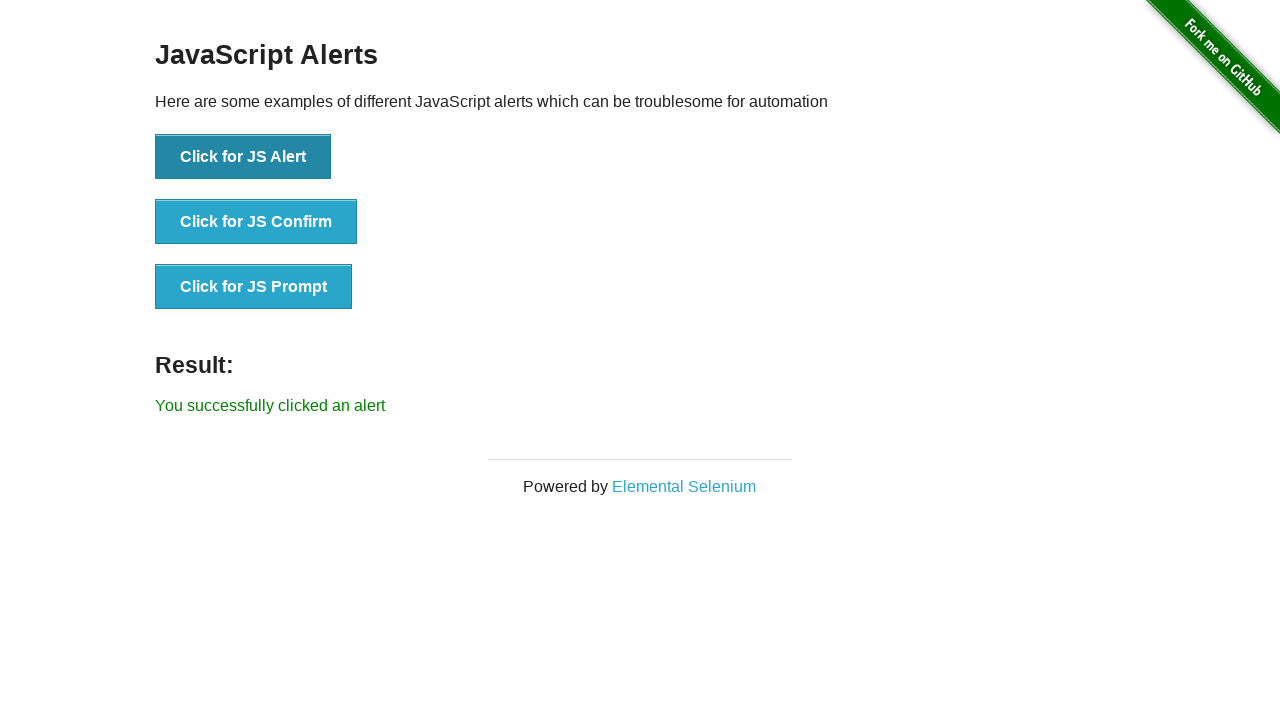

Clicked JS Alert button again with handler active at (243, 157) on button[onclick='jsAlert()']
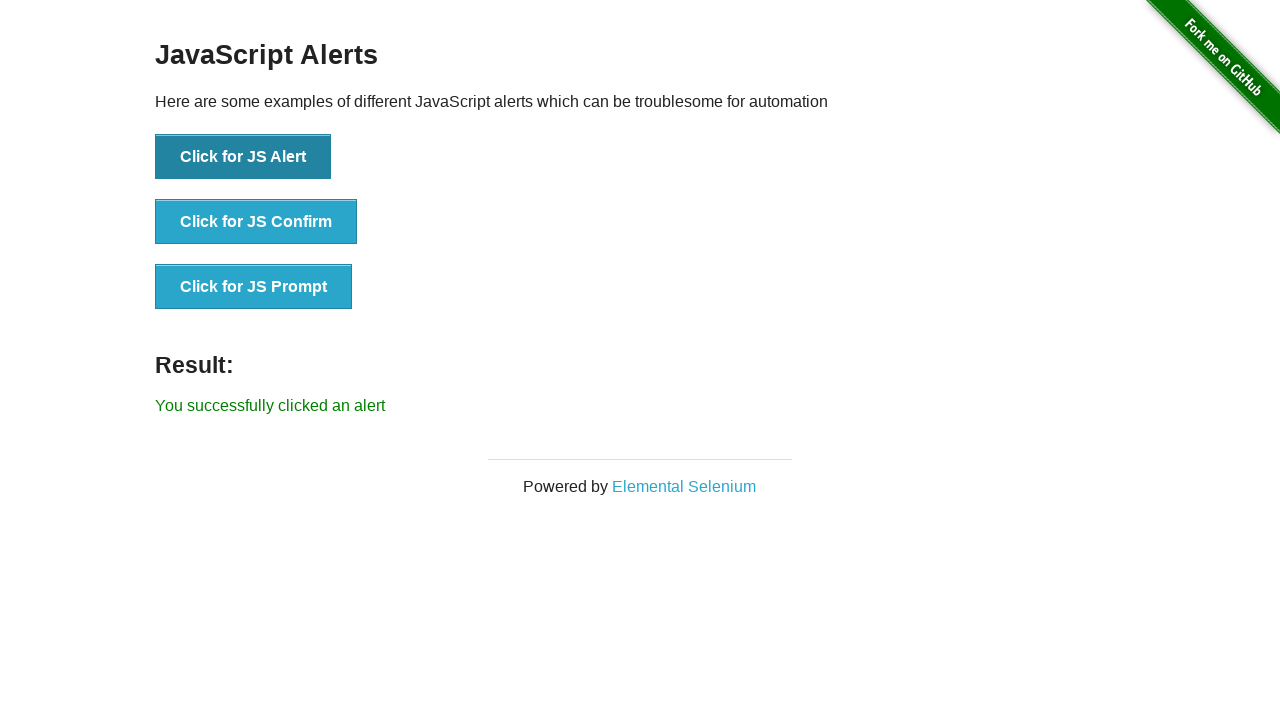

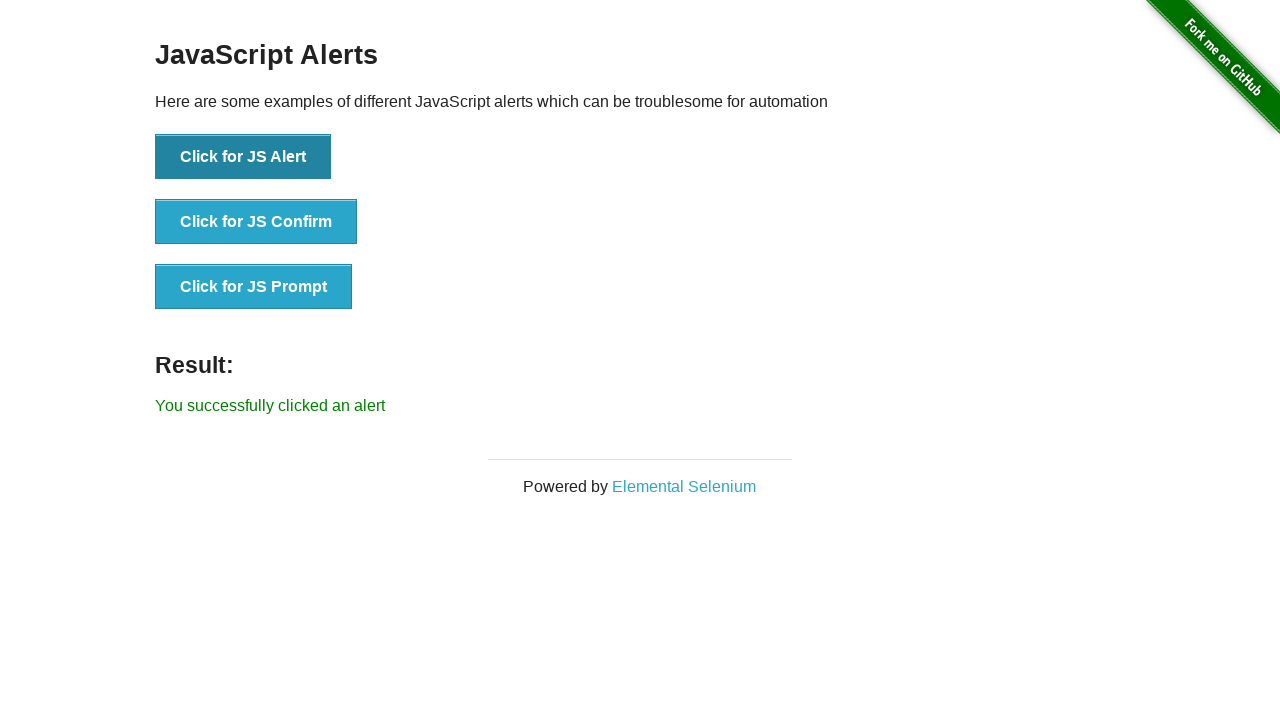